Navigates to a challenging DOM page and clicks a button element

Starting URL: http://the-internet.herokuapp.com/challenging_dom

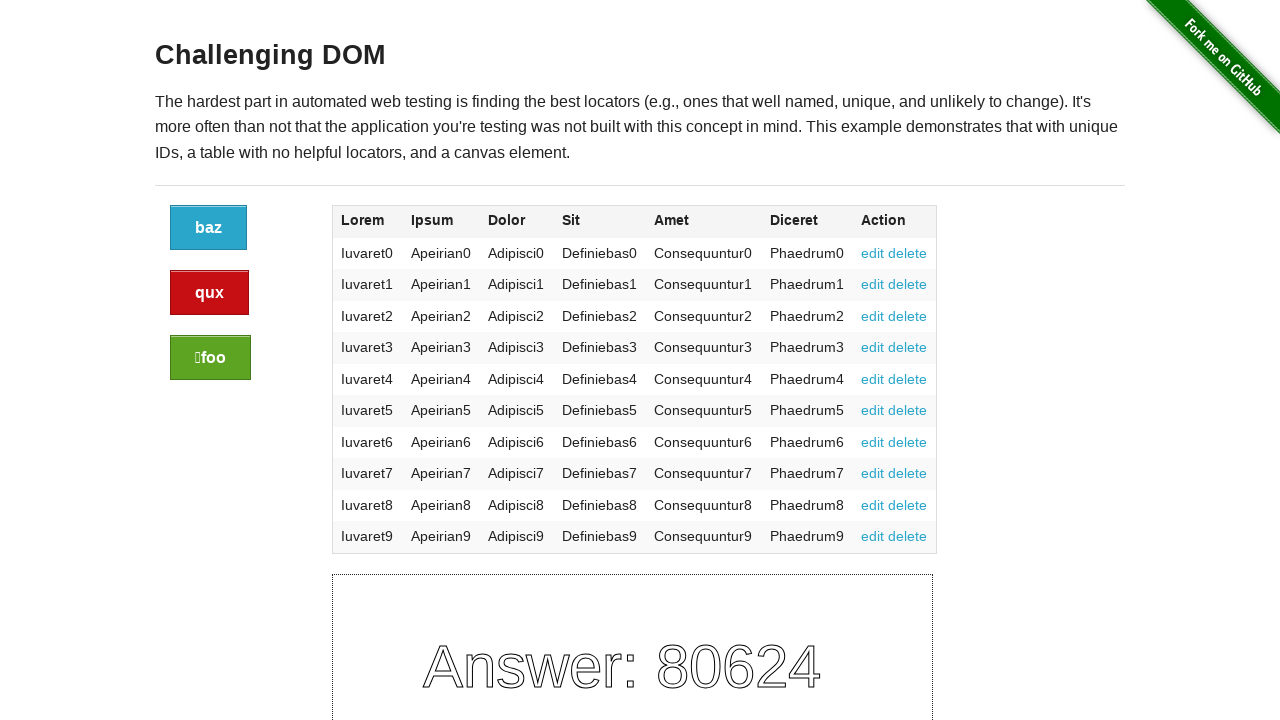

Navigated to challenging DOM page
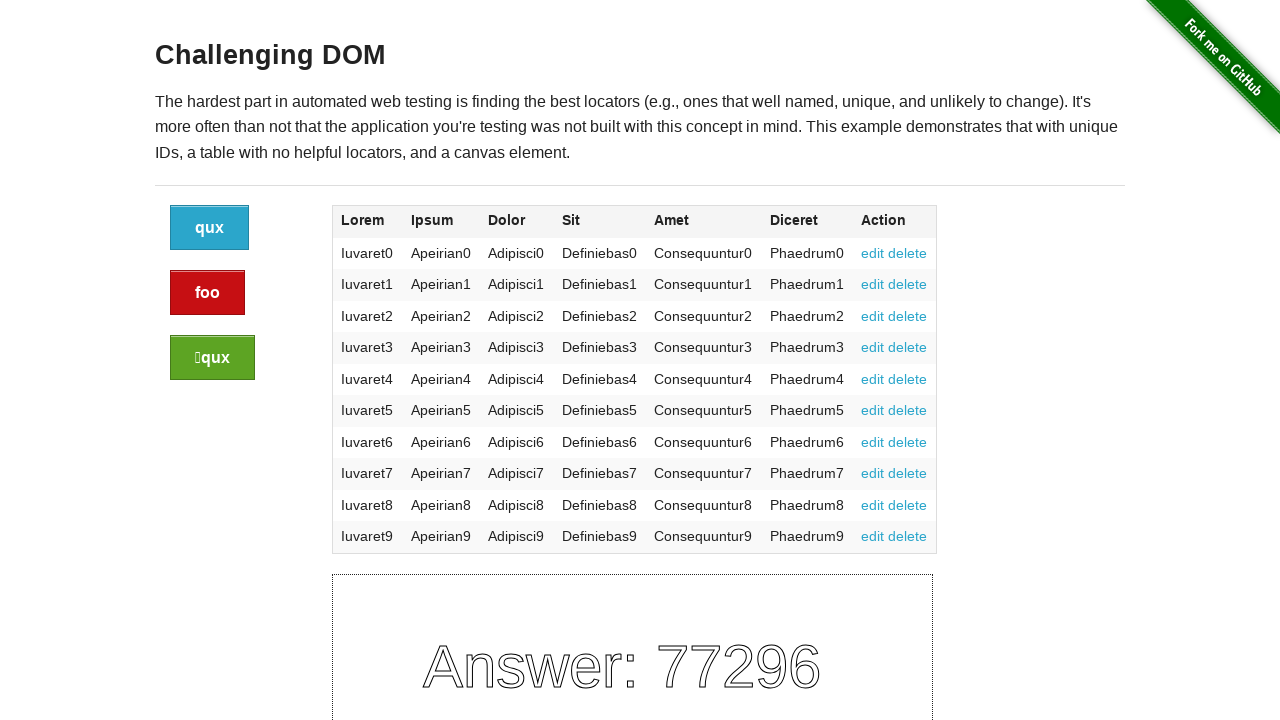

Clicked the first button element on the challenging DOM page at (210, 228) on a.button:first-of-type
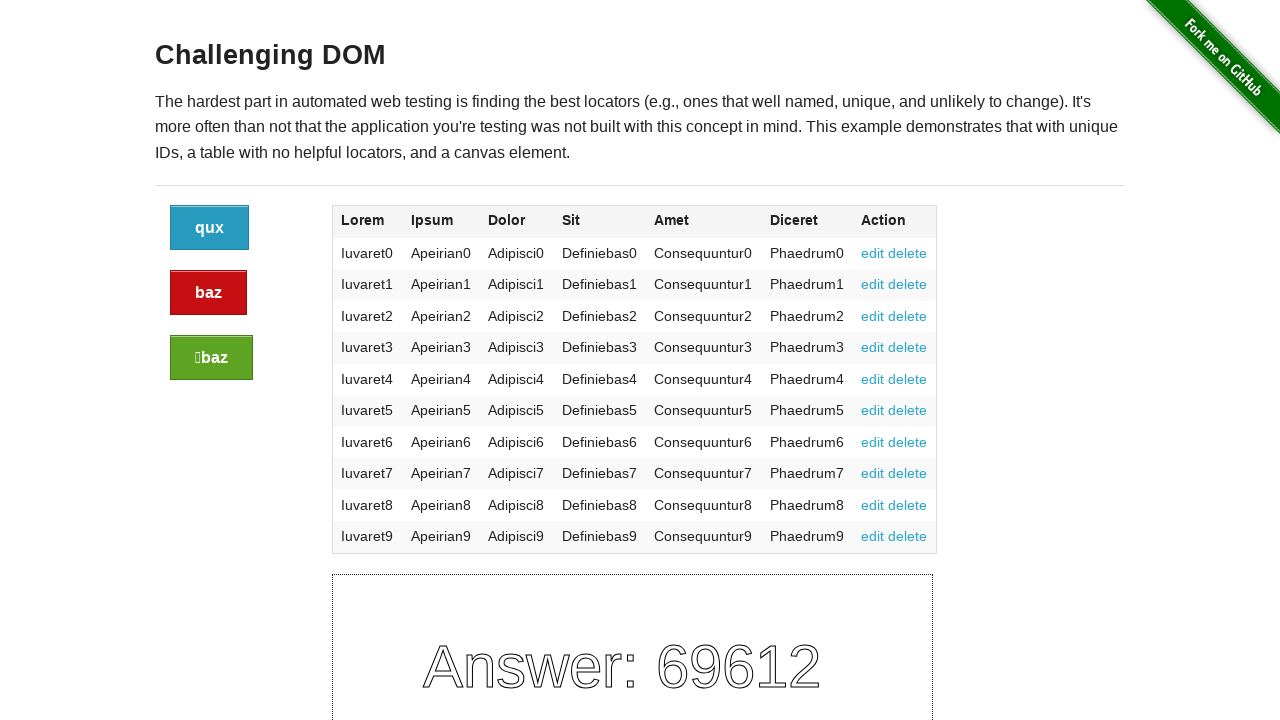

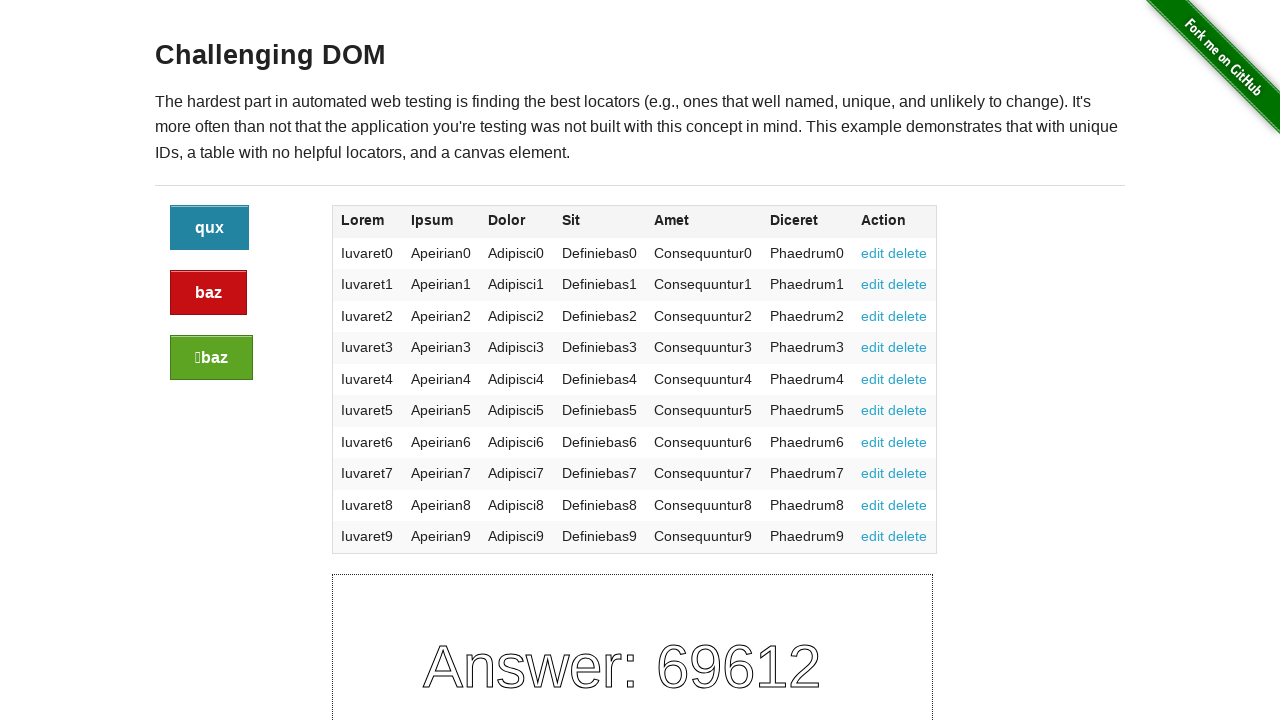